Tests explicit wait for element presence, waiting until the magic text element with updated content is present on the page

Starting URL: https://kristinek.github.io/site/examples/sync

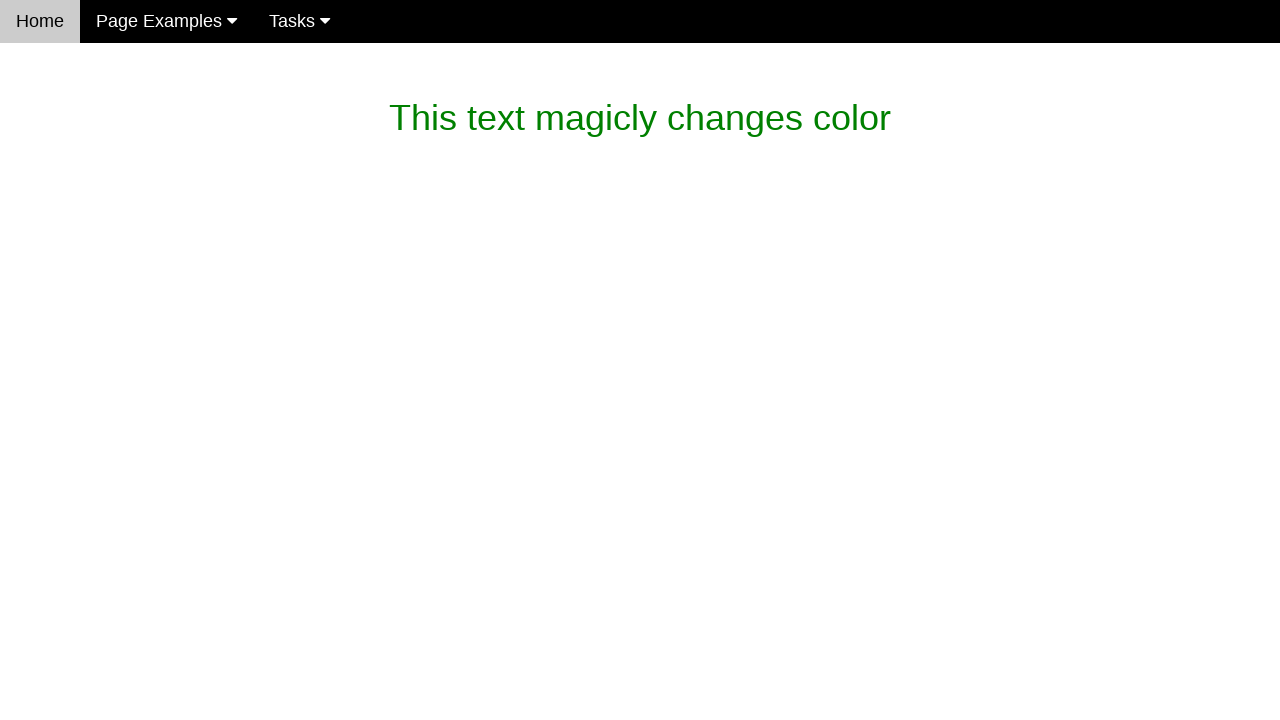

Navigated to explicit wait example page
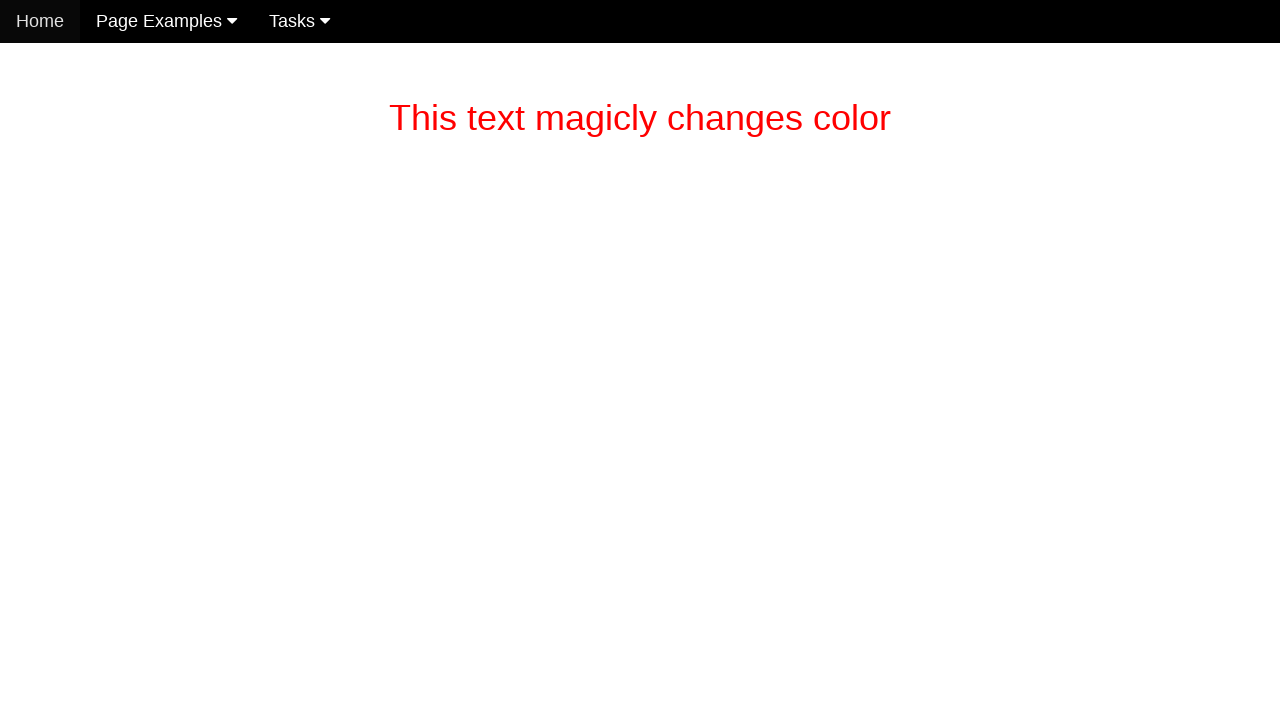

Waited for magic_text element with updated content to be present
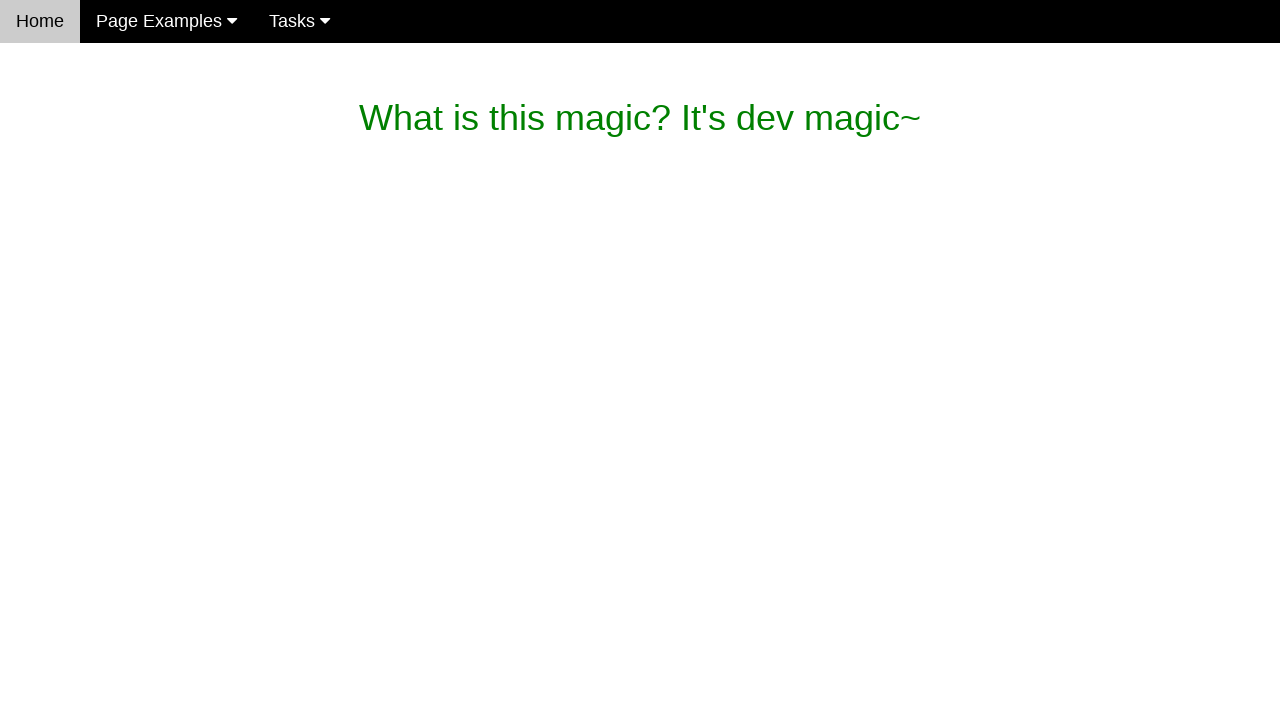

Verified magic_text element contains expected text 'What is this magic? It's dev magic~'
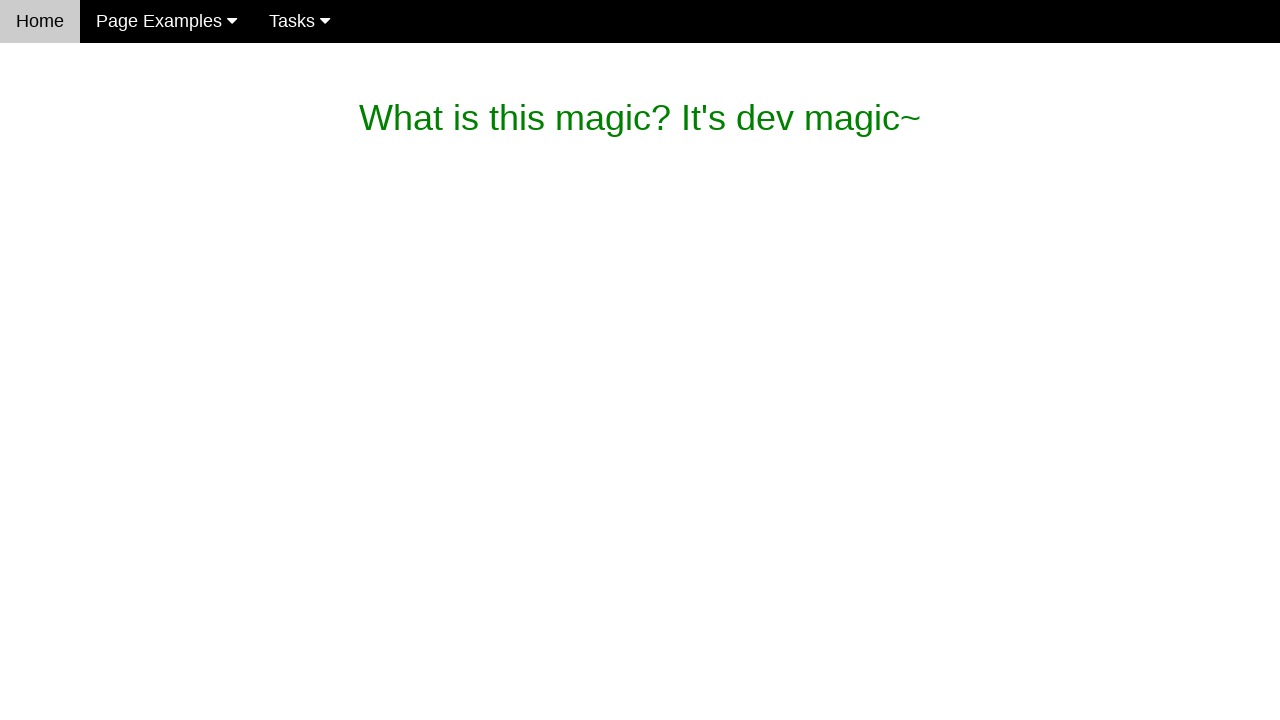

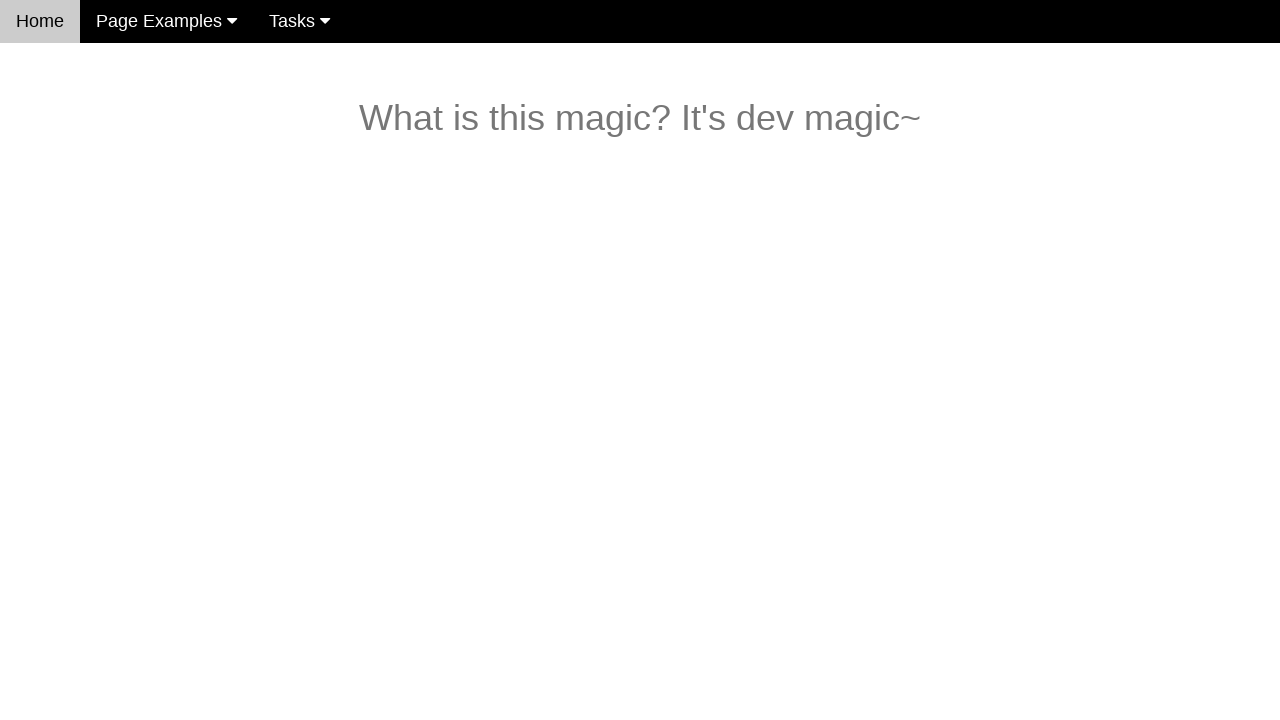